Tests filtering to display only active (incomplete) items

Starting URL: https://demo.playwright.dev/todomvc

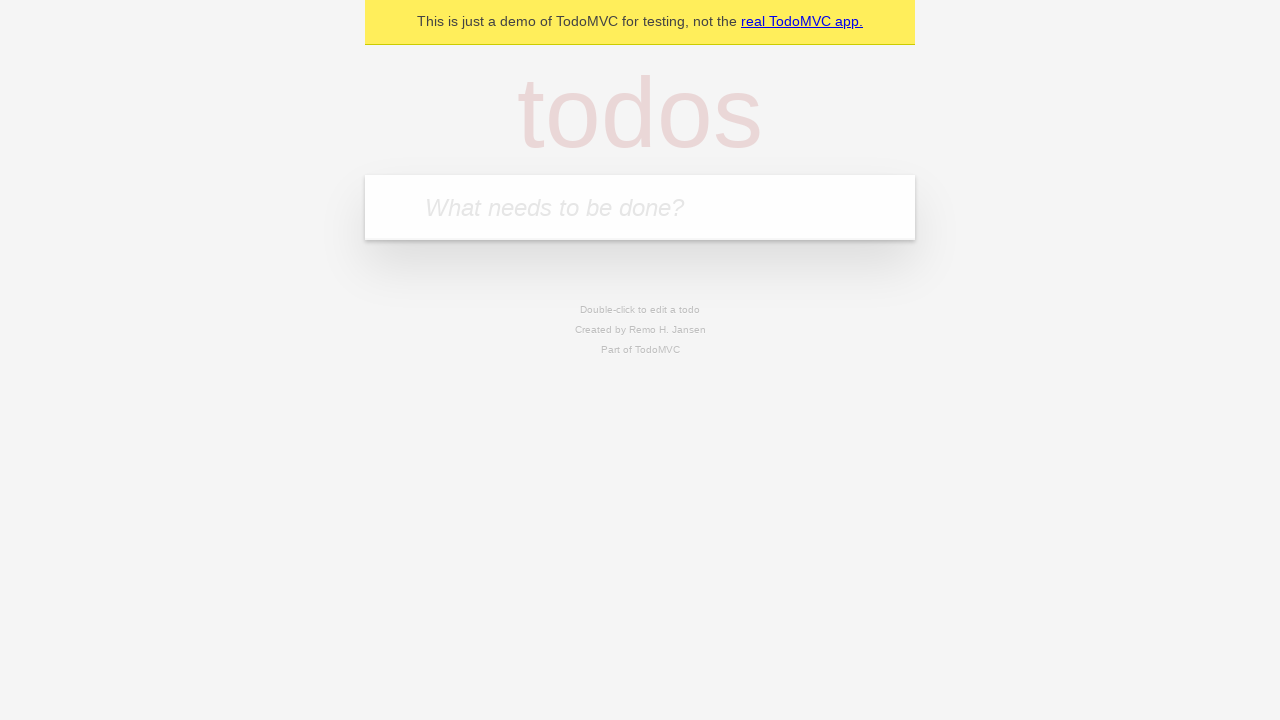

Filled todo input with 'buy some cheese' on internal:attr=[placeholder="What needs to be done?"i]
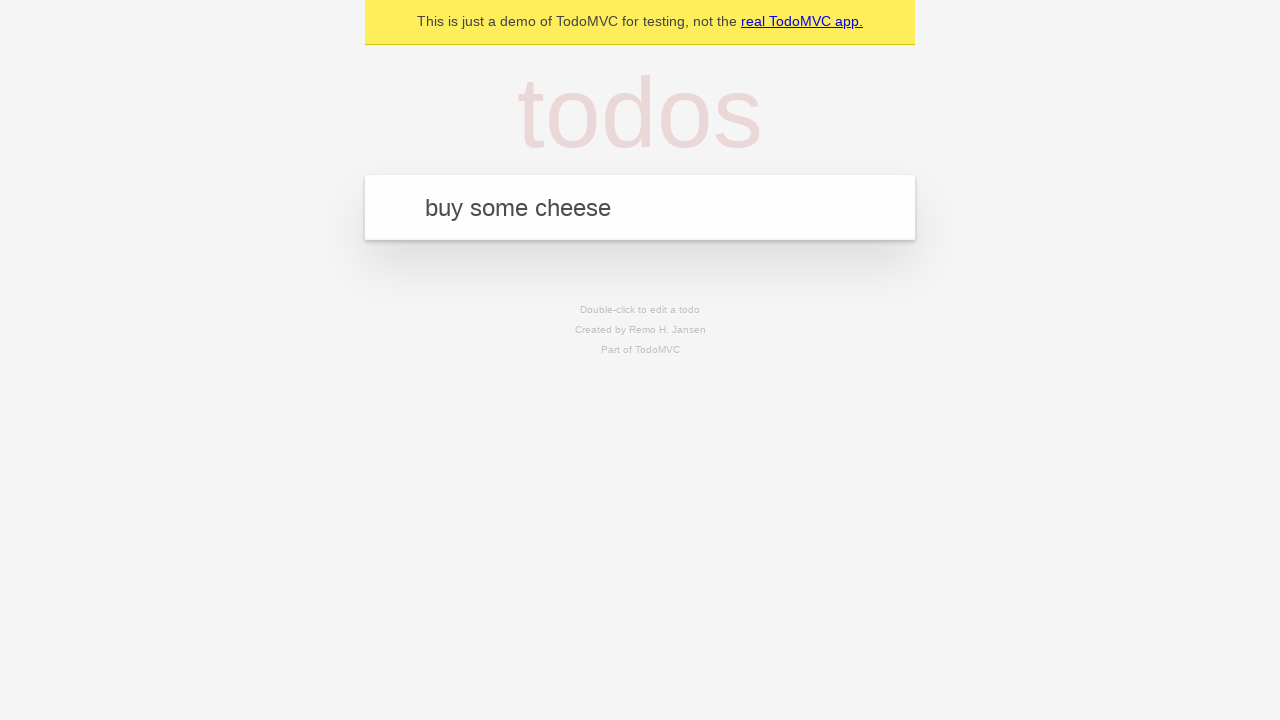

Pressed Enter to add 'buy some cheese' todo on internal:attr=[placeholder="What needs to be done?"i]
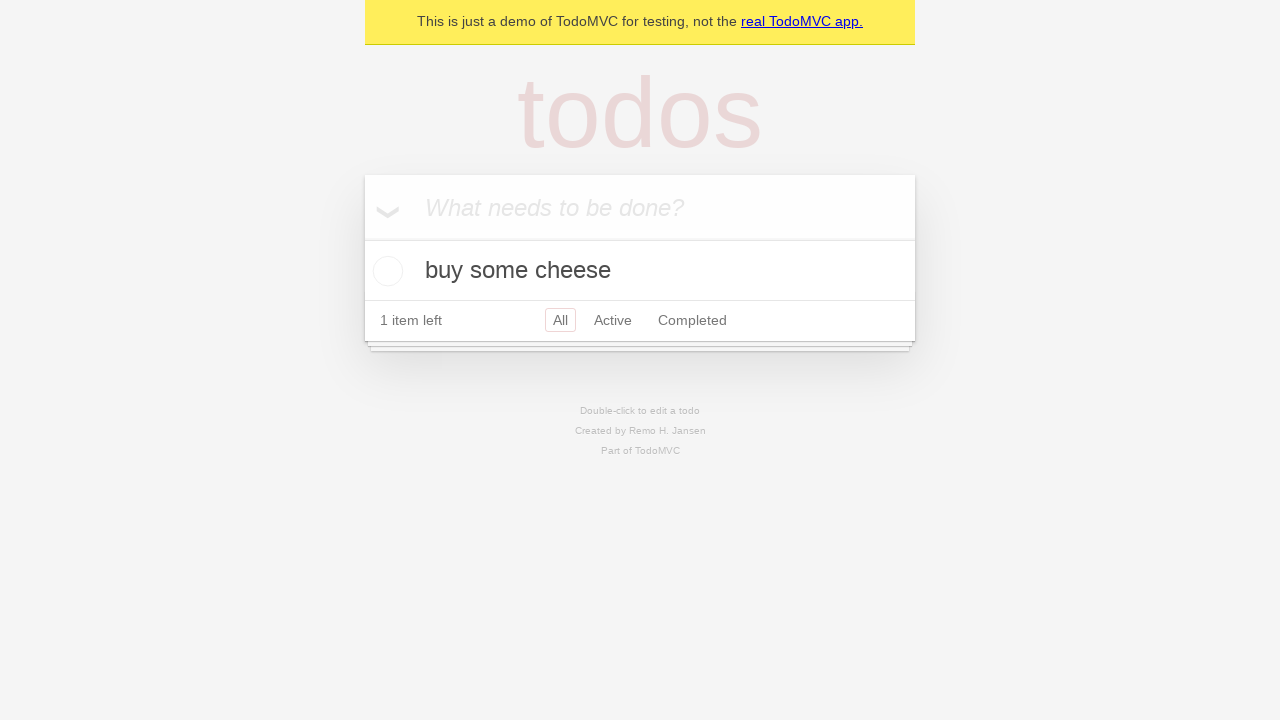

Filled todo input with 'feed the cat' on internal:attr=[placeholder="What needs to be done?"i]
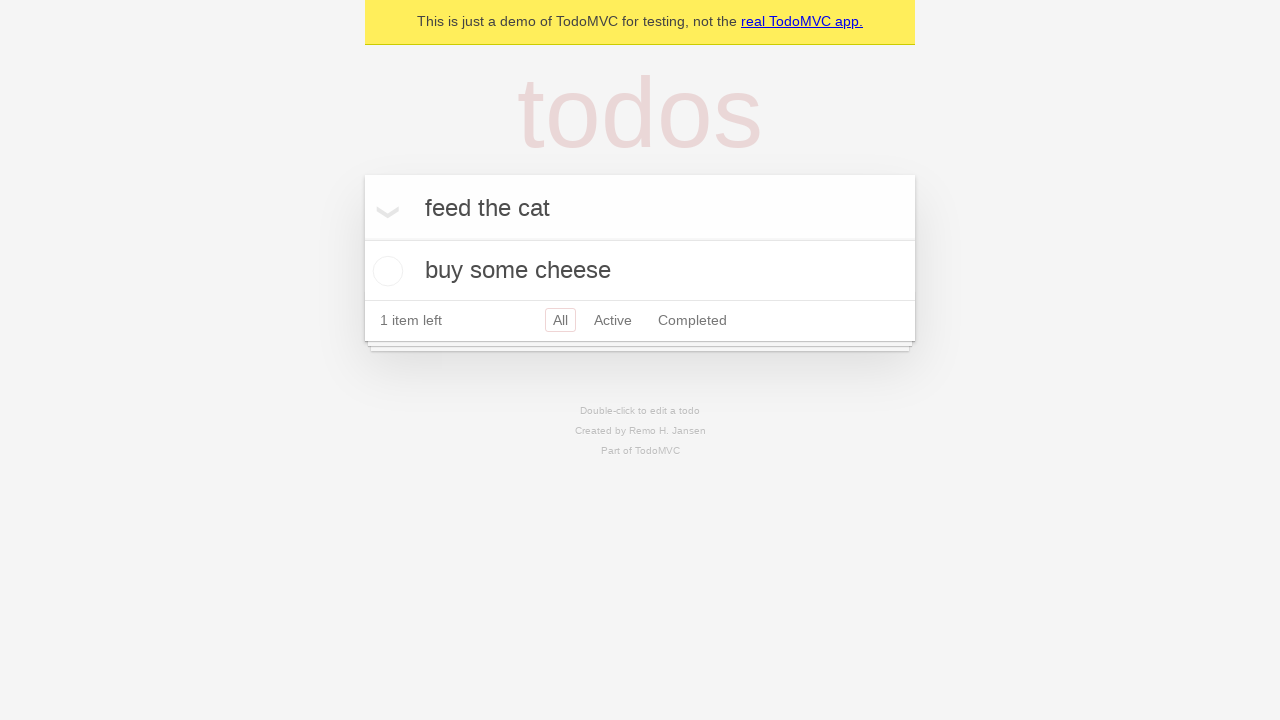

Pressed Enter to add 'feed the cat' todo on internal:attr=[placeholder="What needs to be done?"i]
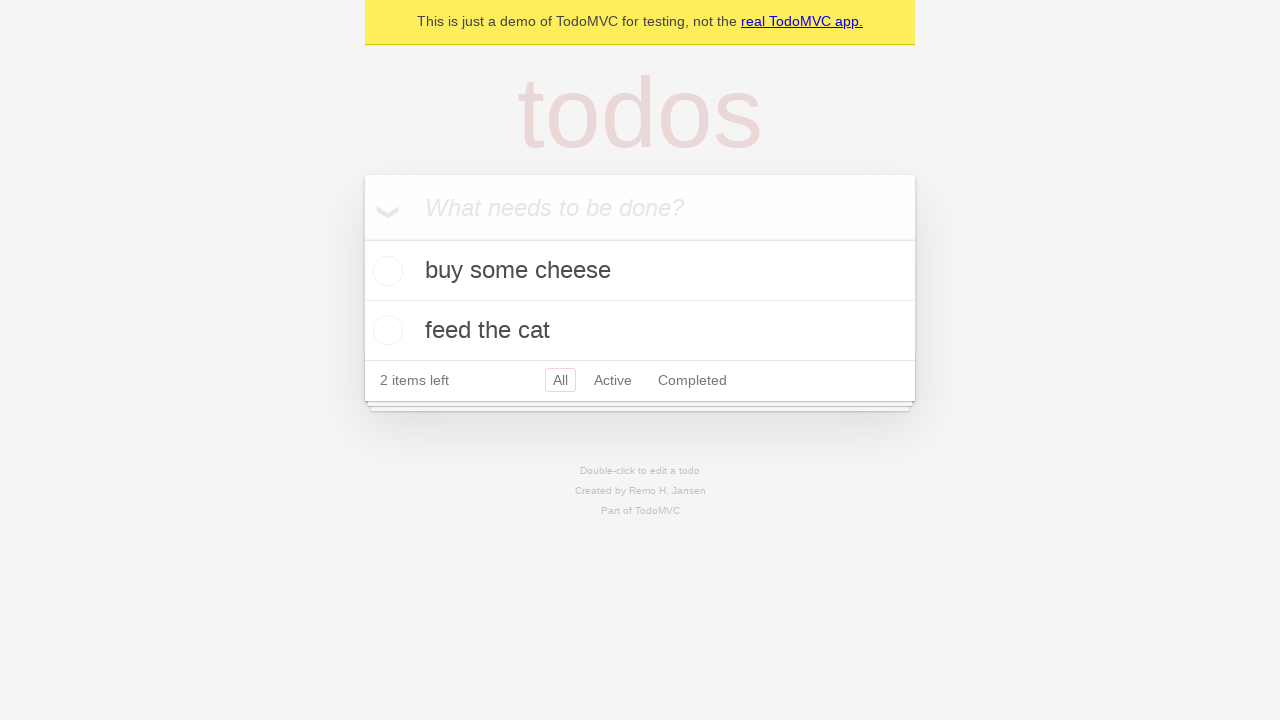

Filled todo input with 'book a doctors appointment' on internal:attr=[placeholder="What needs to be done?"i]
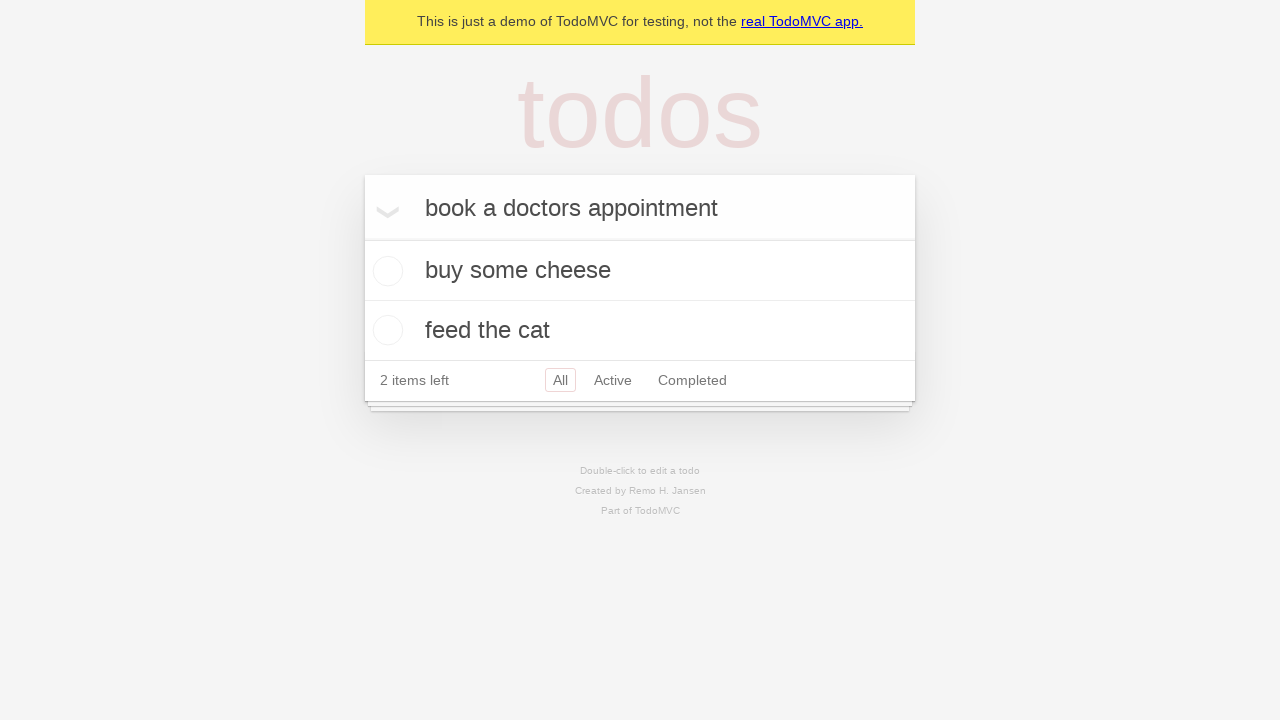

Pressed Enter to add 'book a doctors appointment' todo on internal:attr=[placeholder="What needs to be done?"i]
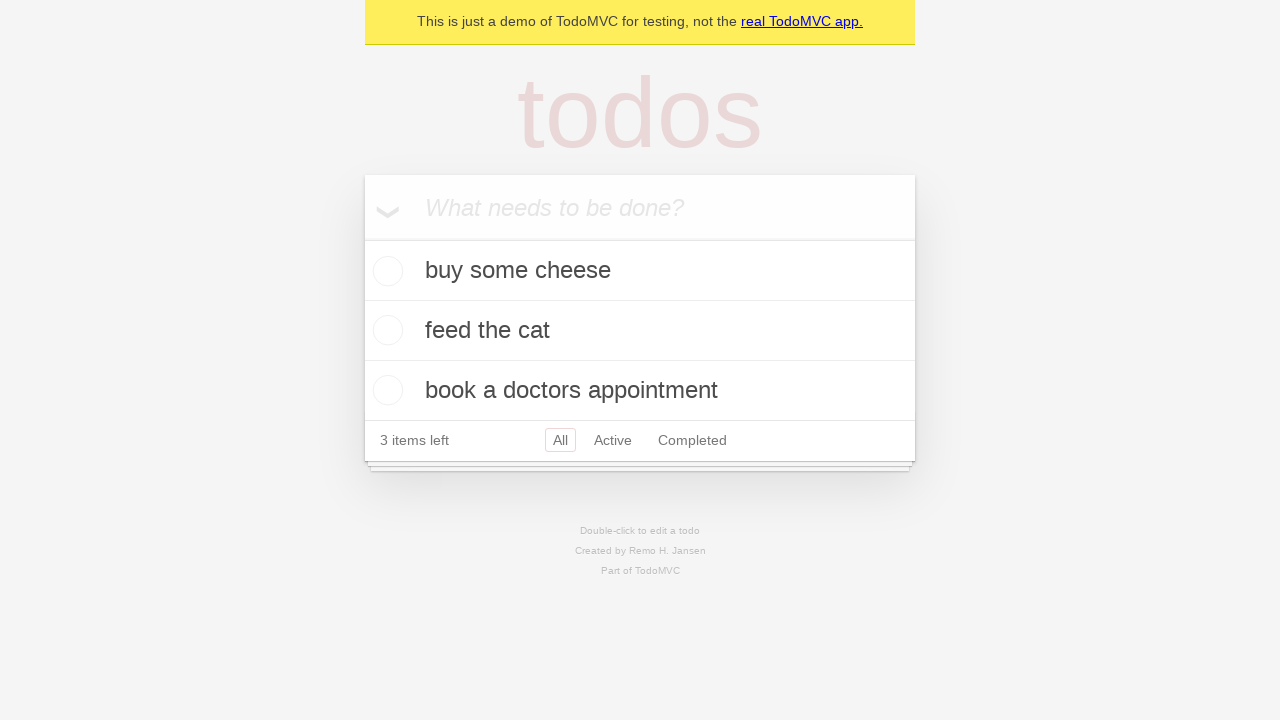

Checked the second todo item (feed the cat) at (385, 330) on internal:testid=[data-testid="todo-item"s] >> nth=1 >> internal:role=checkbox
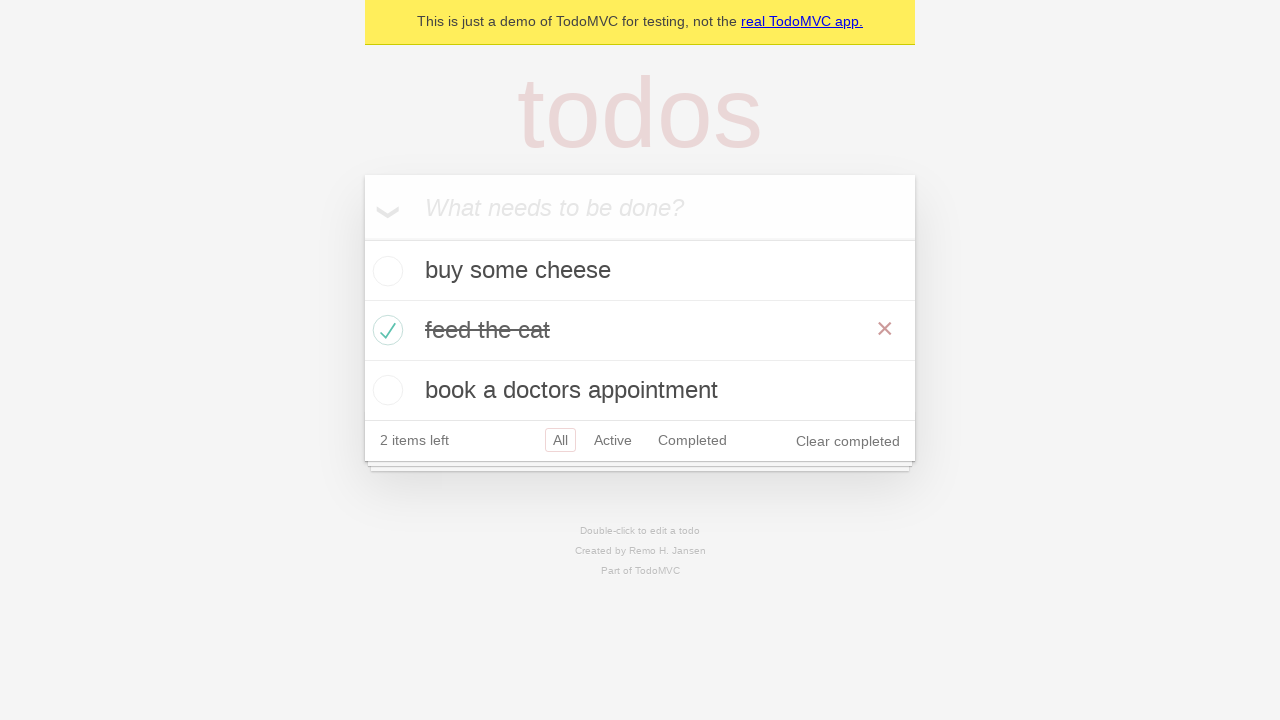

Clicked Active filter to display only incomplete items at (613, 440) on internal:role=link[name="Active"i]
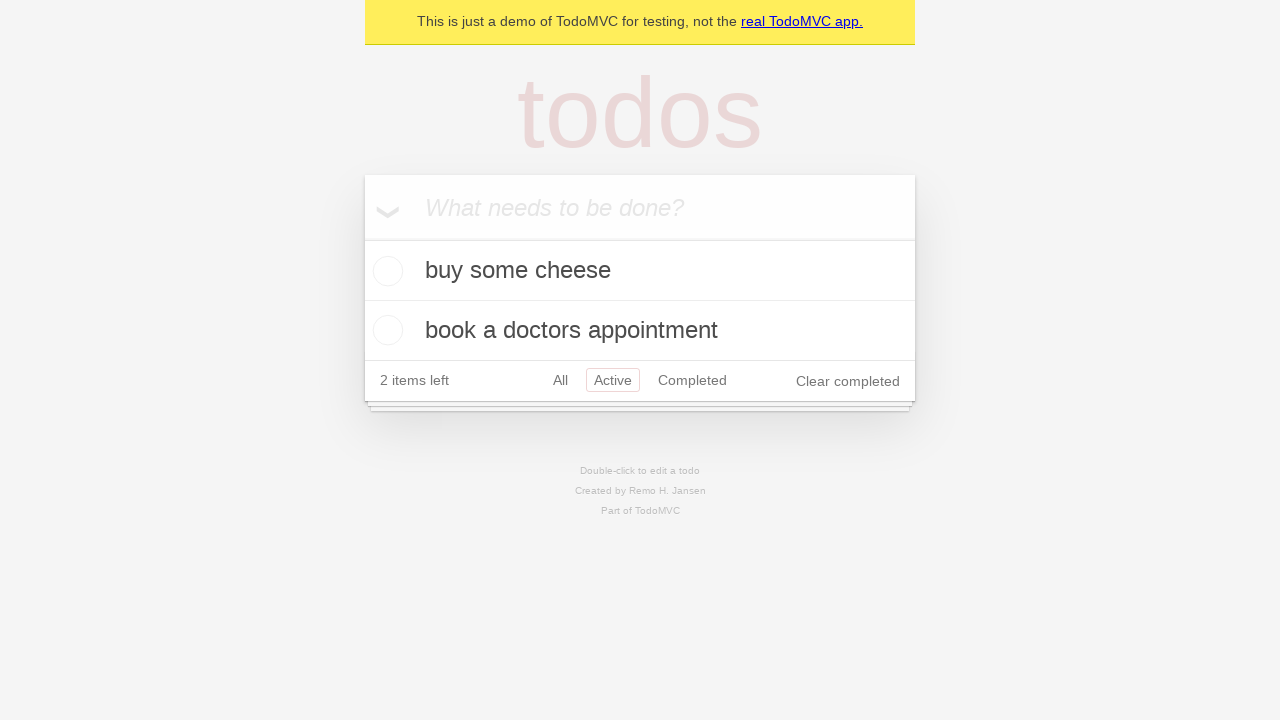

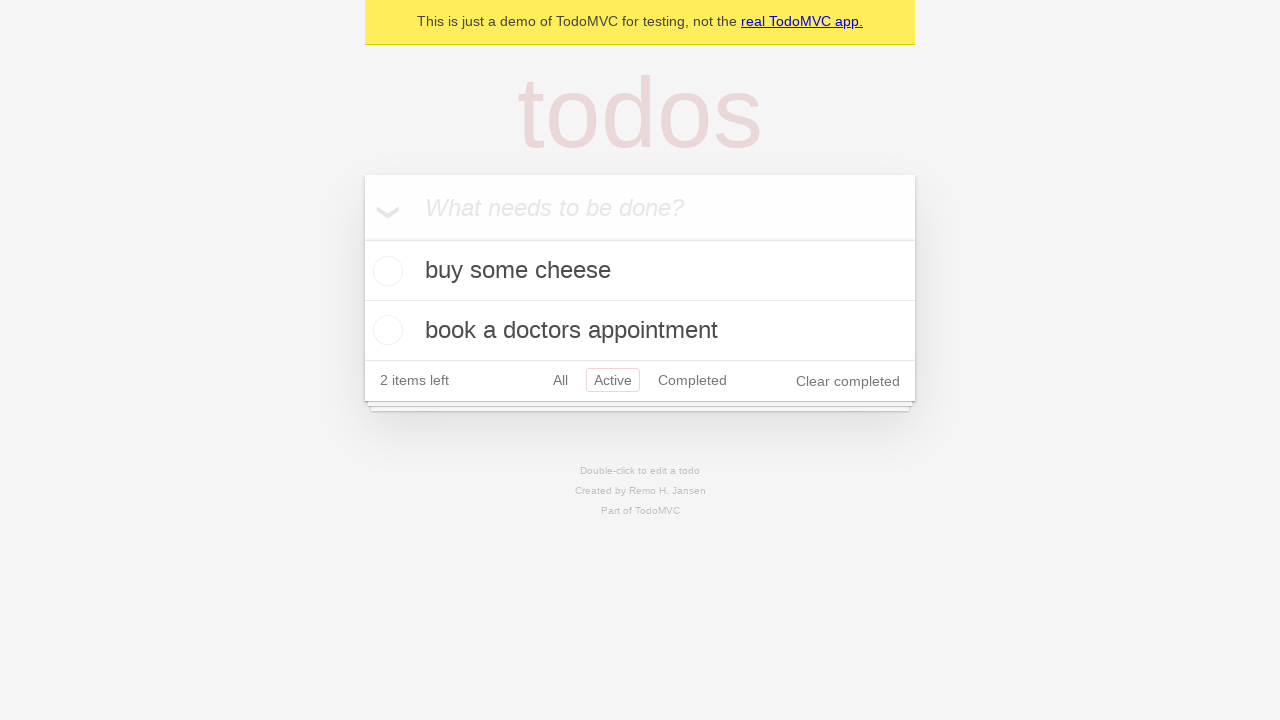